Tests tooltip functionality by hovering over a button element and verifying that the tooltip appears with its message visible.

Starting URL: https://demoqa.com/tool-tips

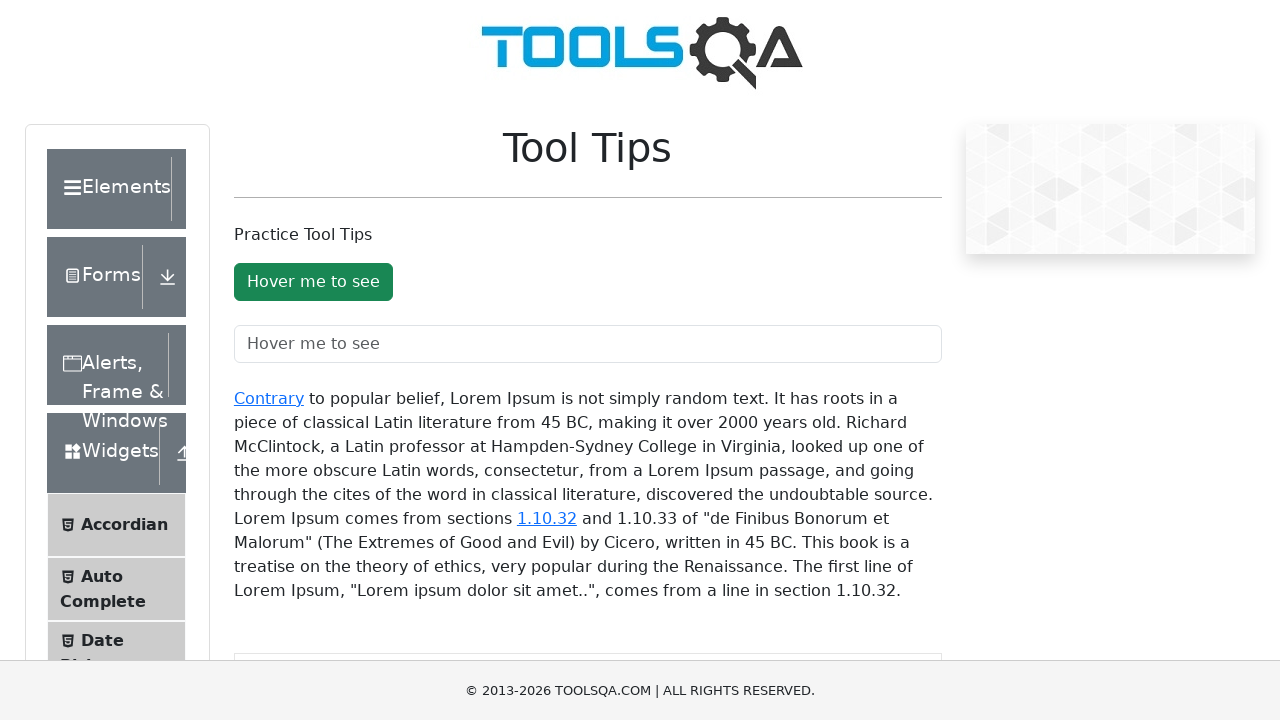

Hovered over the 'Hover me to see' button to trigger tooltip at (313, 282) on #toolTipButton
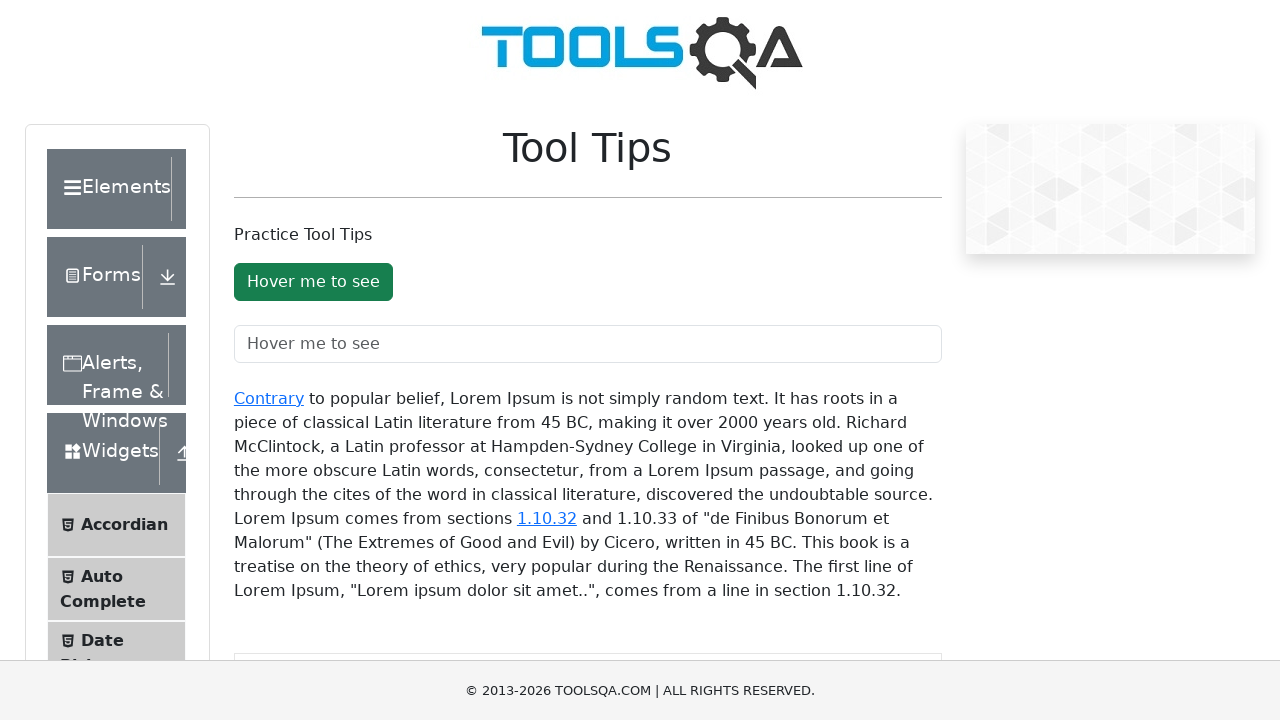

Tooltip element became visible
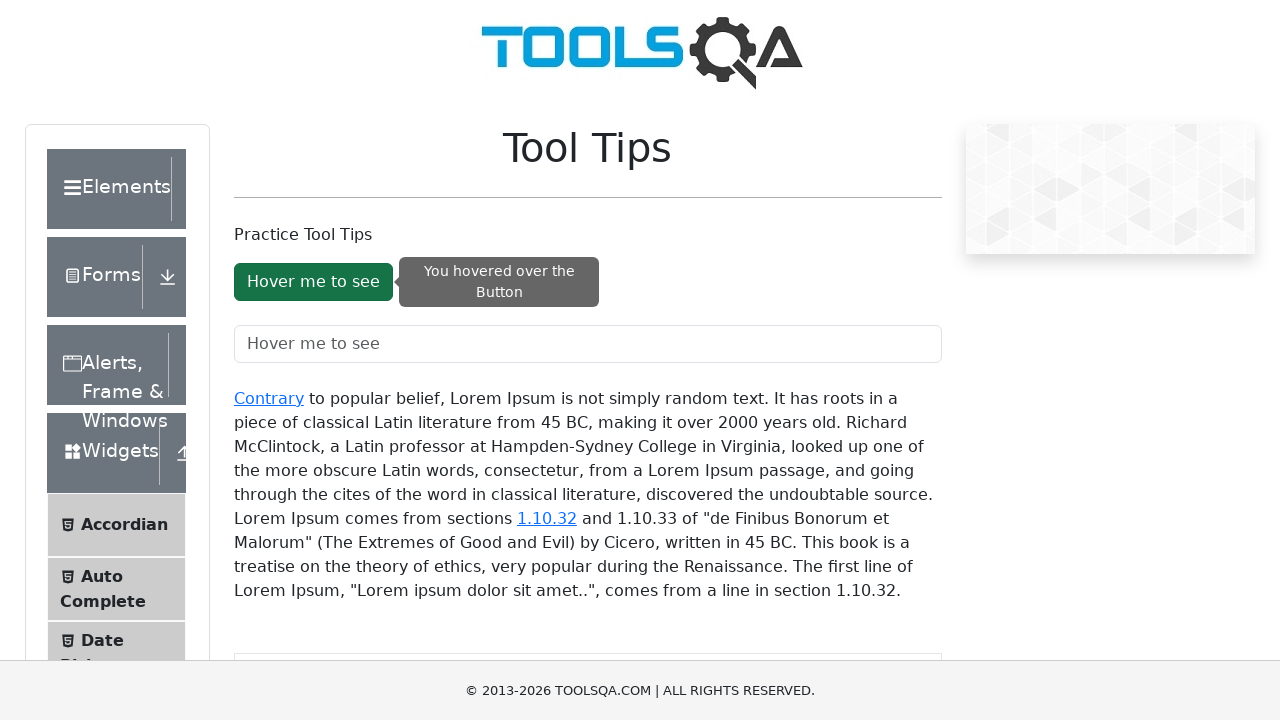

Retrieved tooltip text: 'You hovered over the Button'
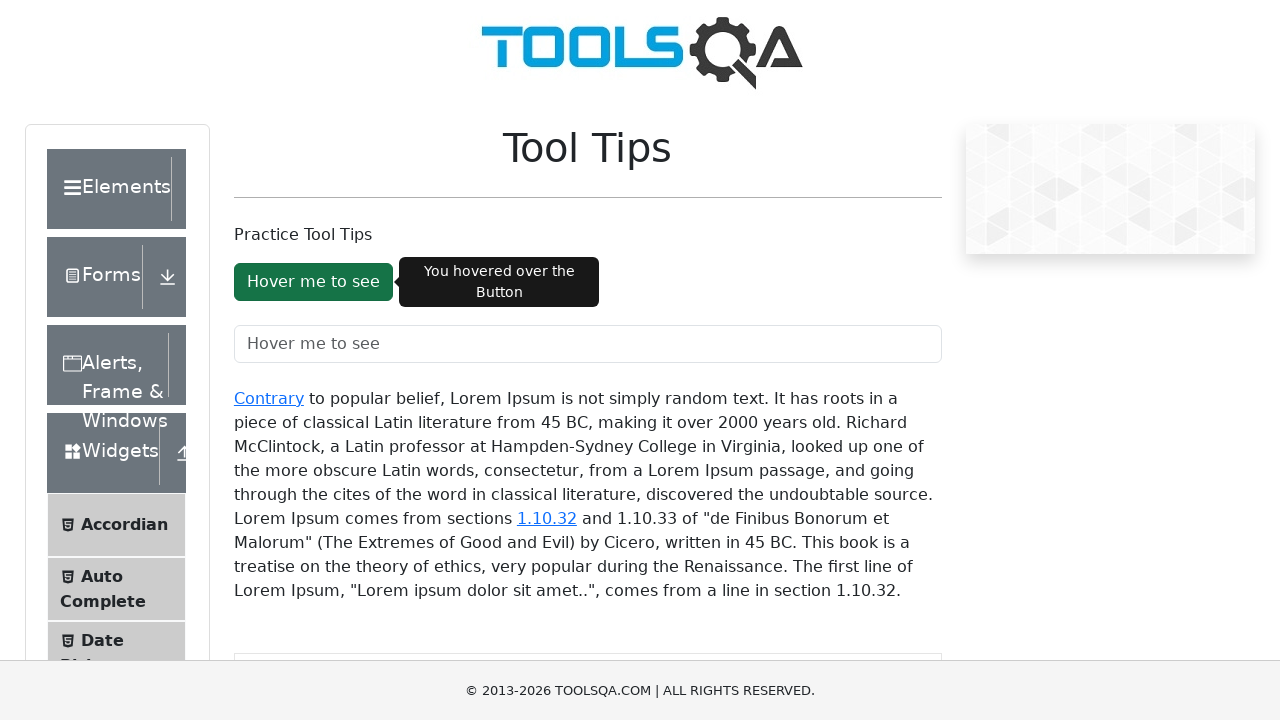

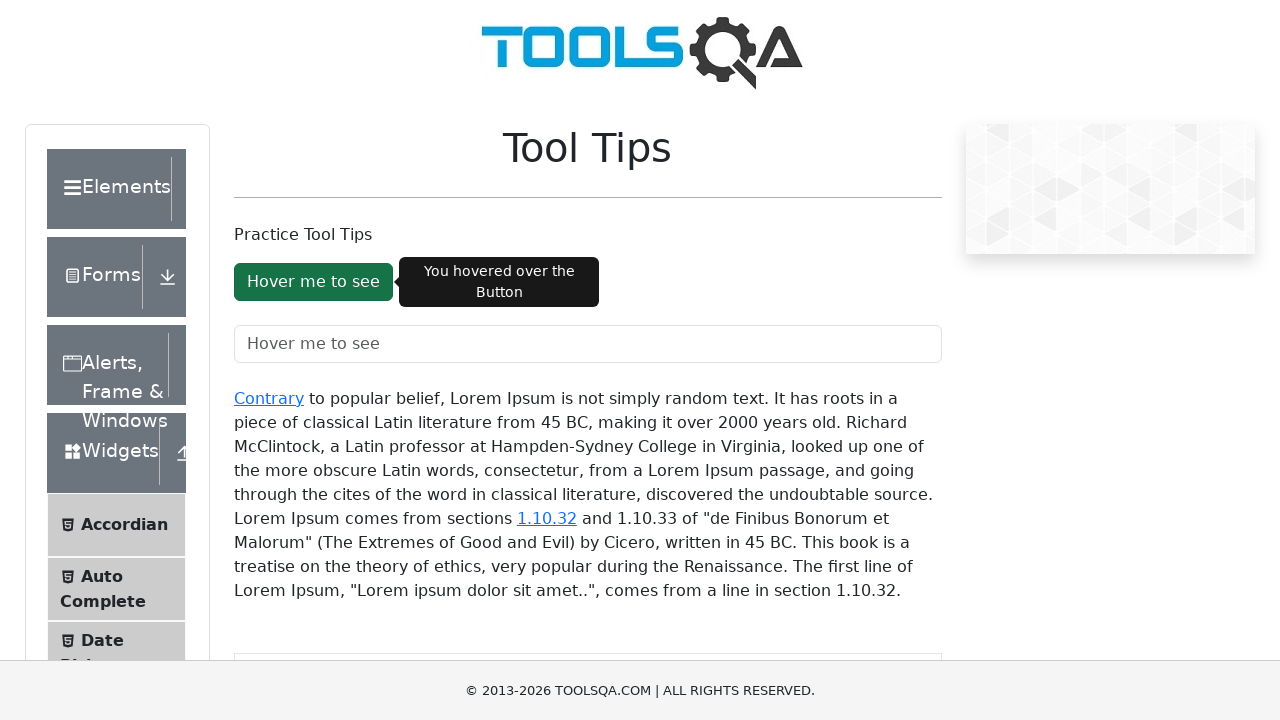